Fills out a practice form on DemoQA with personal information including first name, last name, email, gender, phone number, and hobbies, then submits the form and verifies a confirmation modal appears.

Starting URL: https://demoqa.com/automation-practice-form

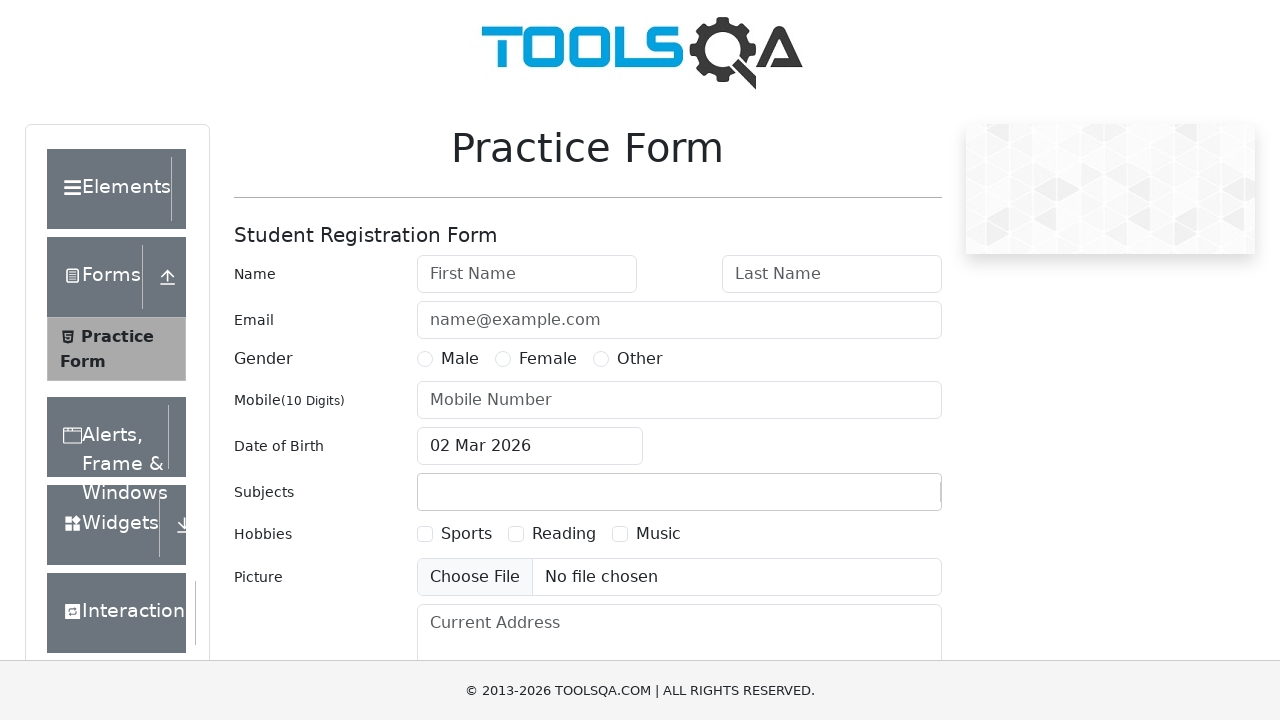

Removed advertisement elements from page
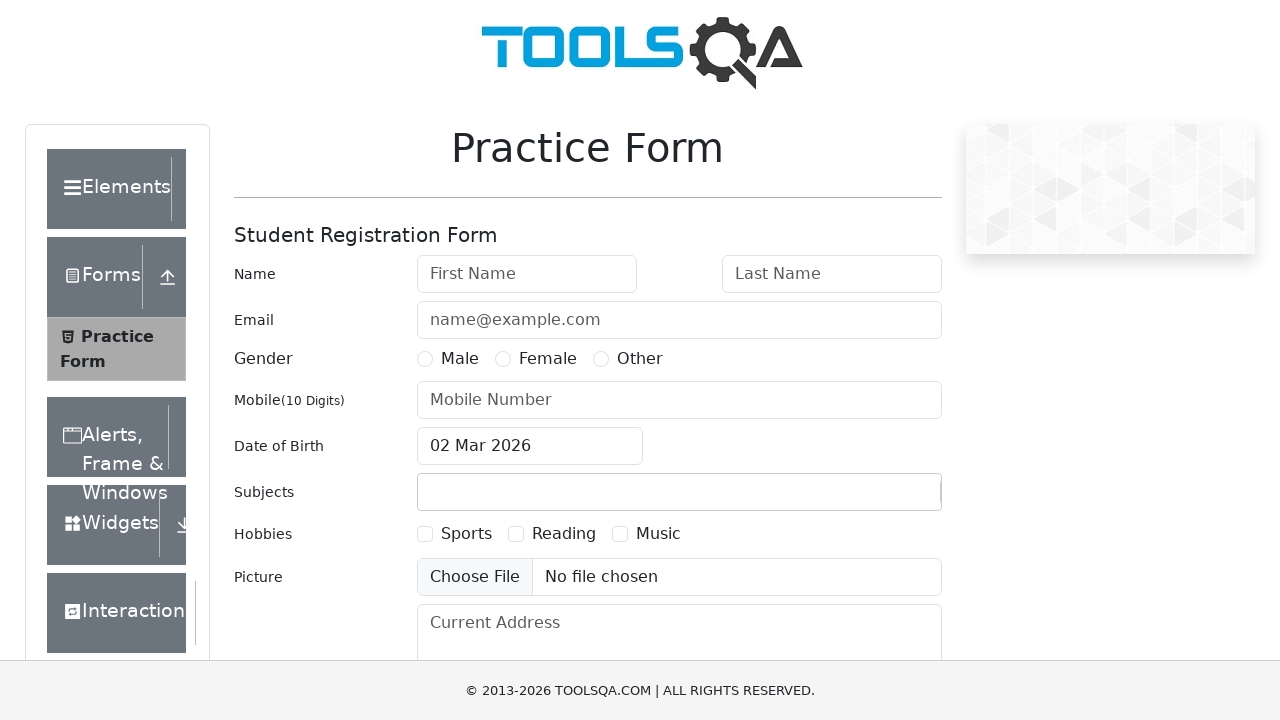

Filled first name field with 'Luis' on #firstName
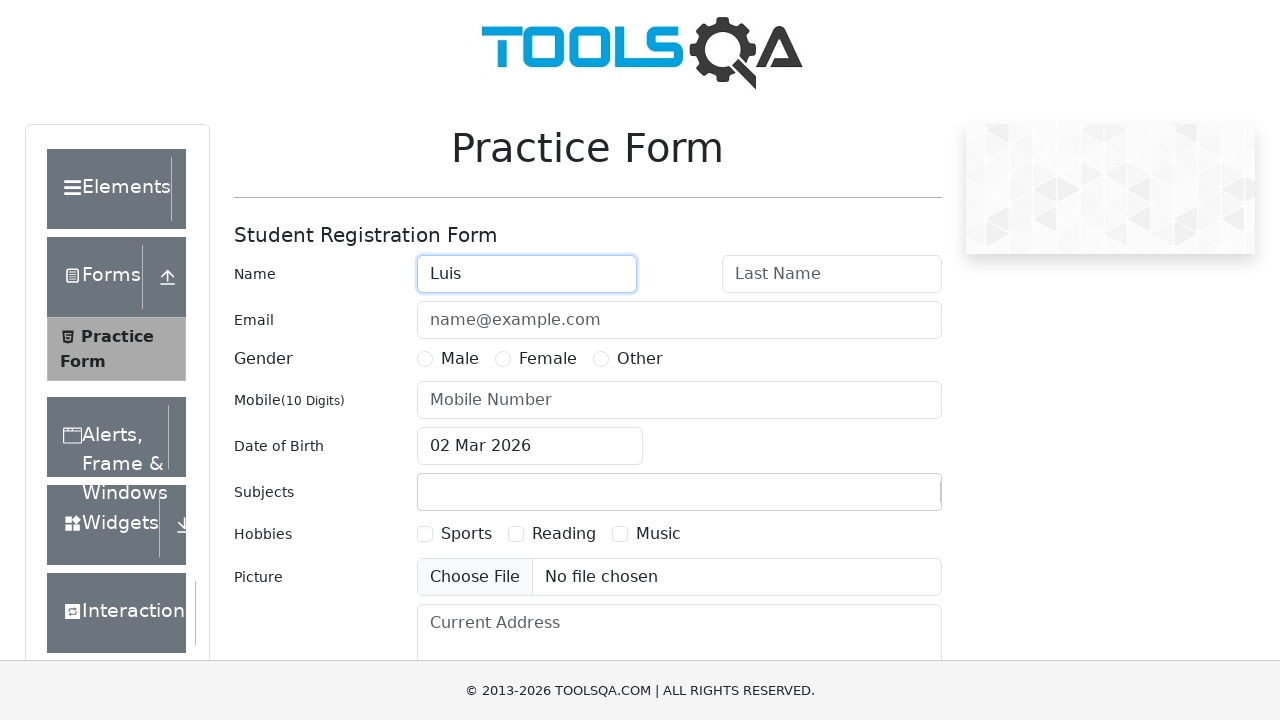

Filled last name field with 'Perfeito' on #lastName
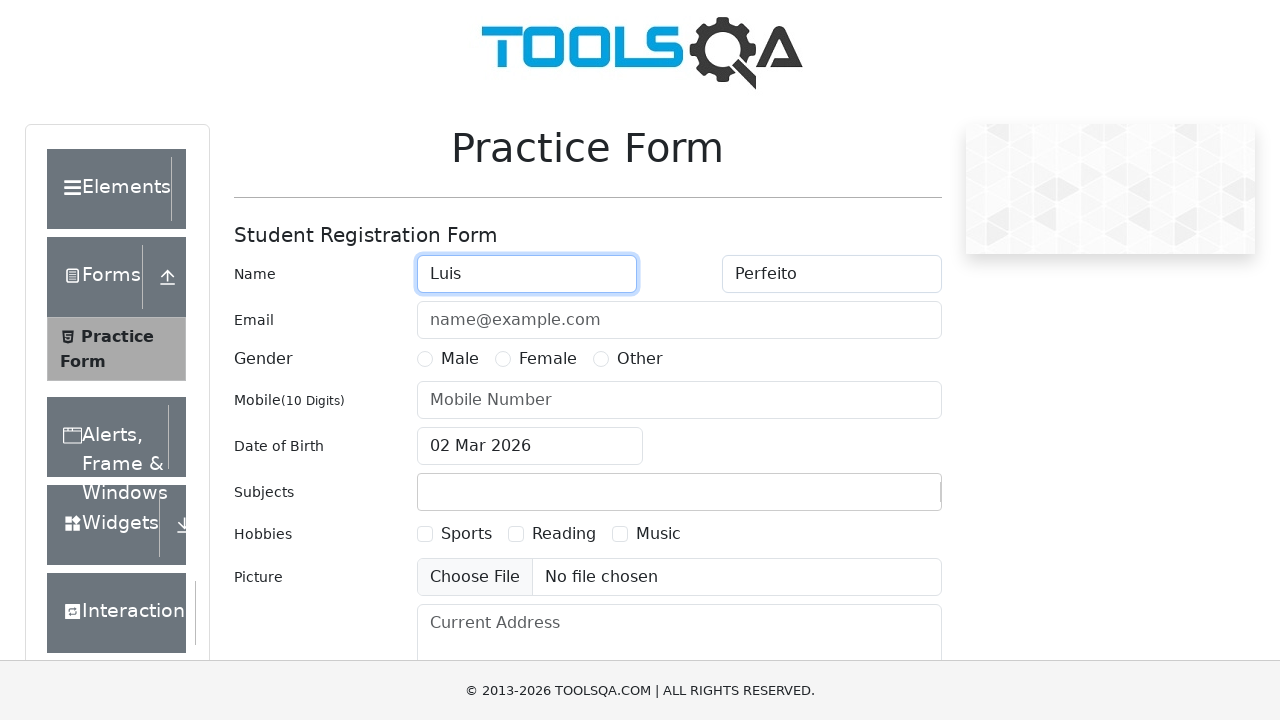

Filled email field with 'teste@email.com' on #userEmail
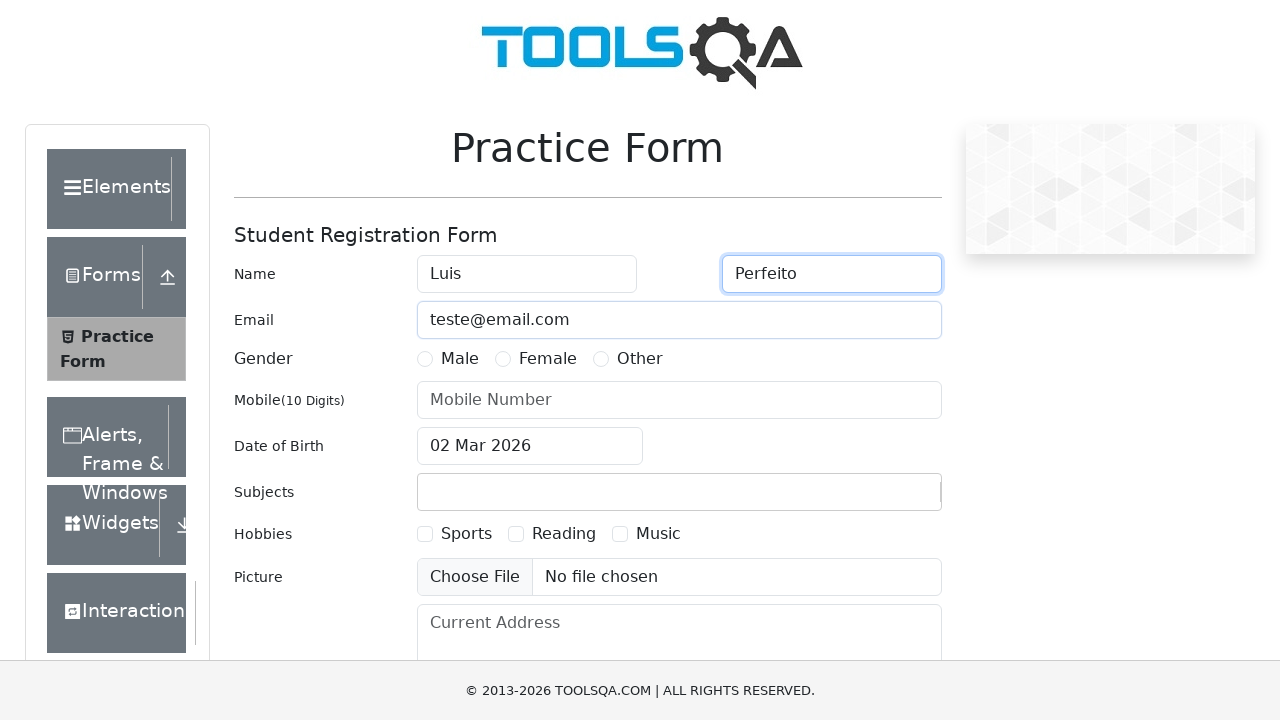

Selected Male gender option at (460, 359) on label[for='gender-radio-1']
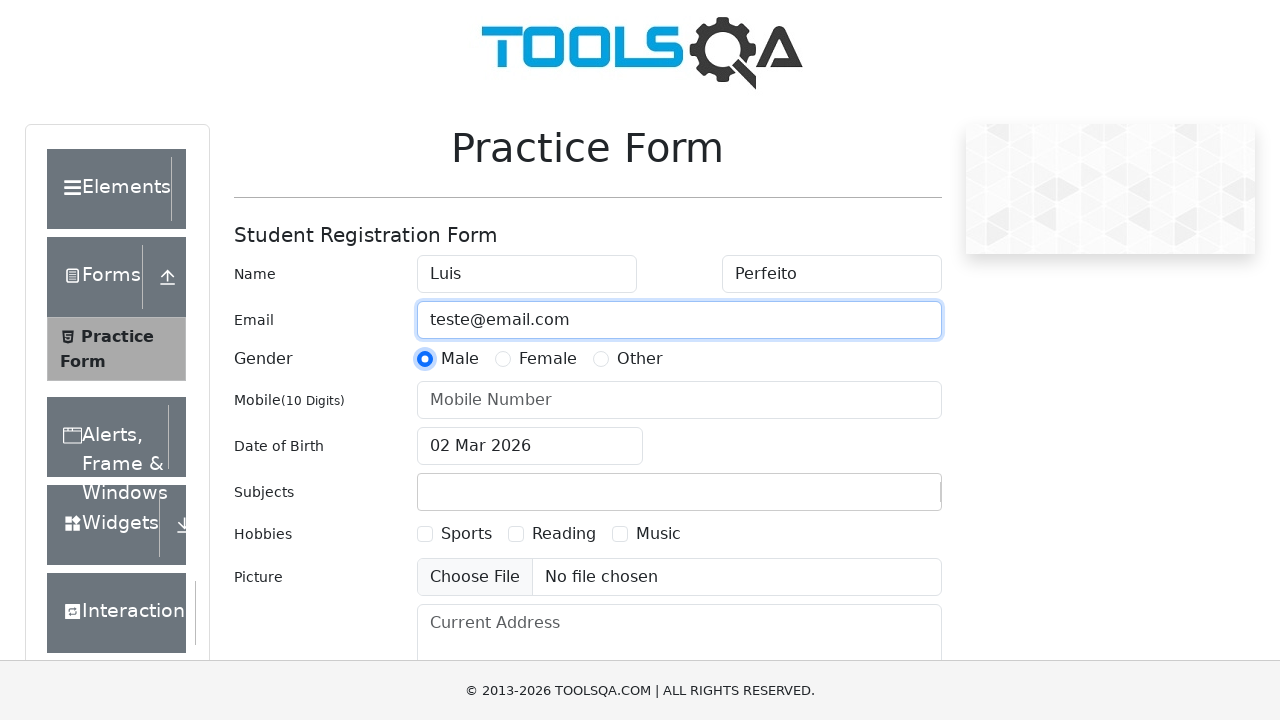

Filled phone number field with '11999999999' on #userNumber
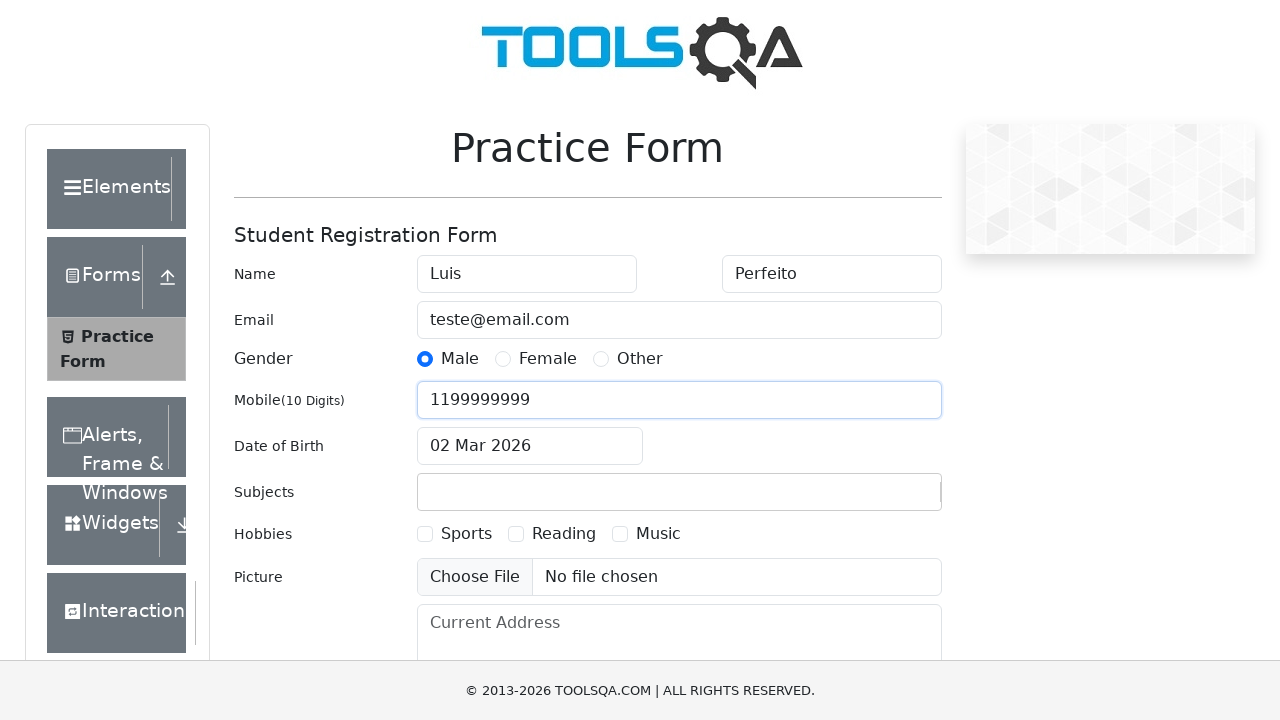

Scrolled to Sports hobby checkbox
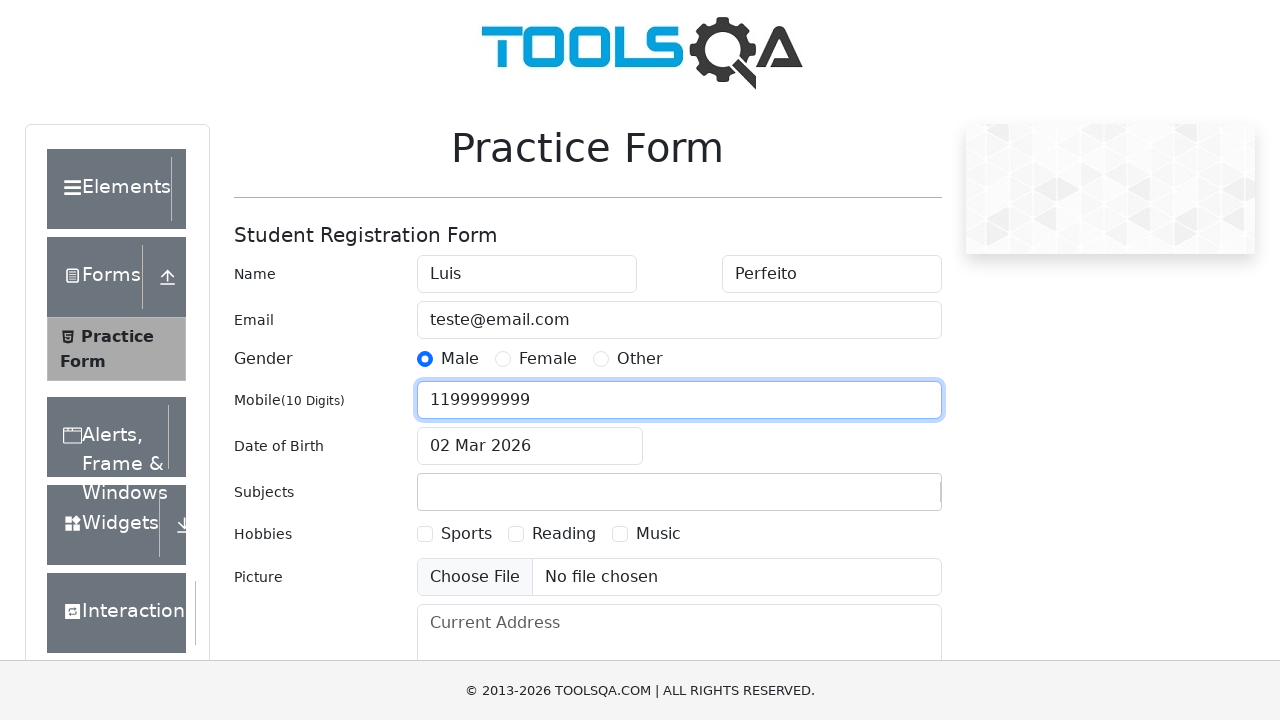

Clicked Sports hobby checkbox at (466, 534) on label[for='hobbies-checkbox-1']
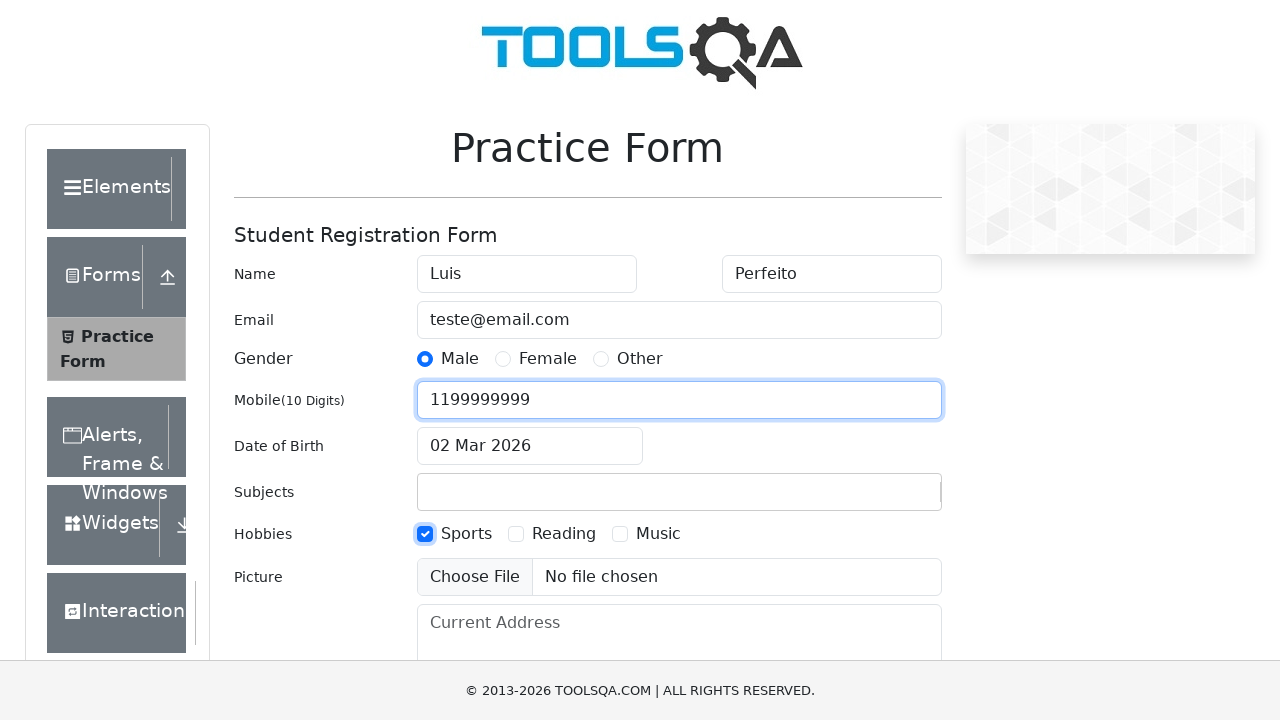

Clicked submit button to submit form
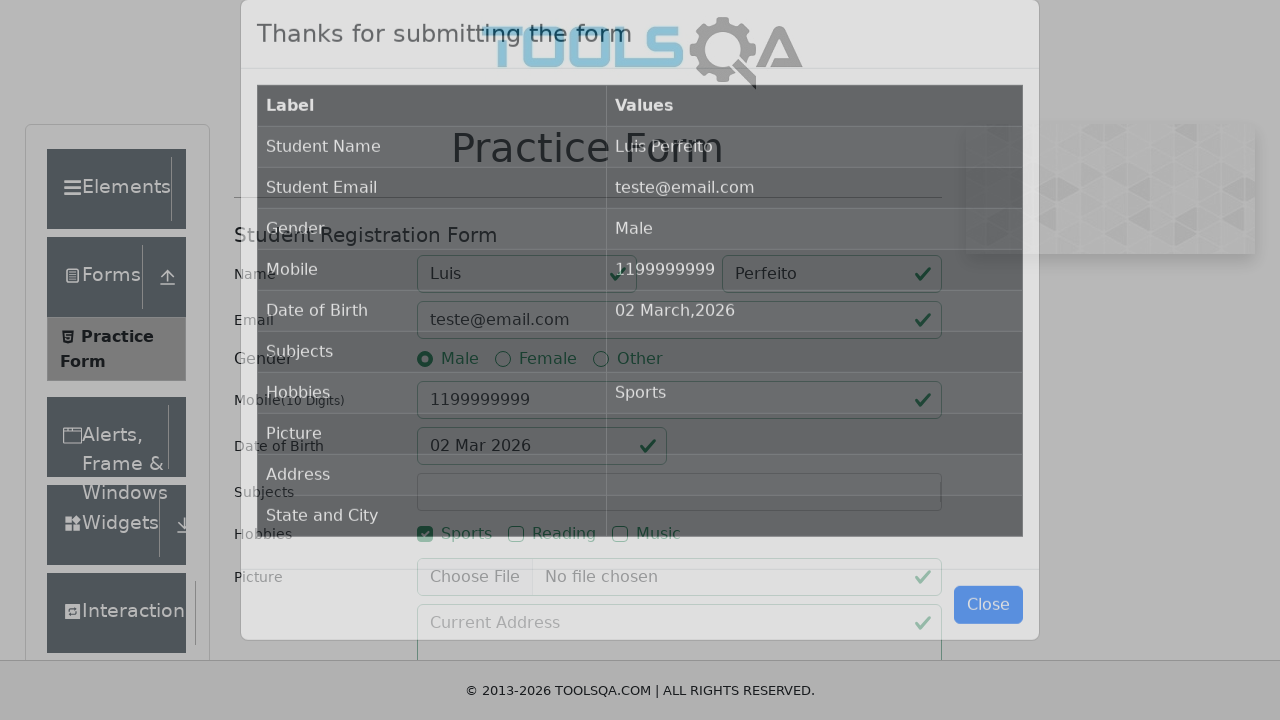

Confirmation modal appeared
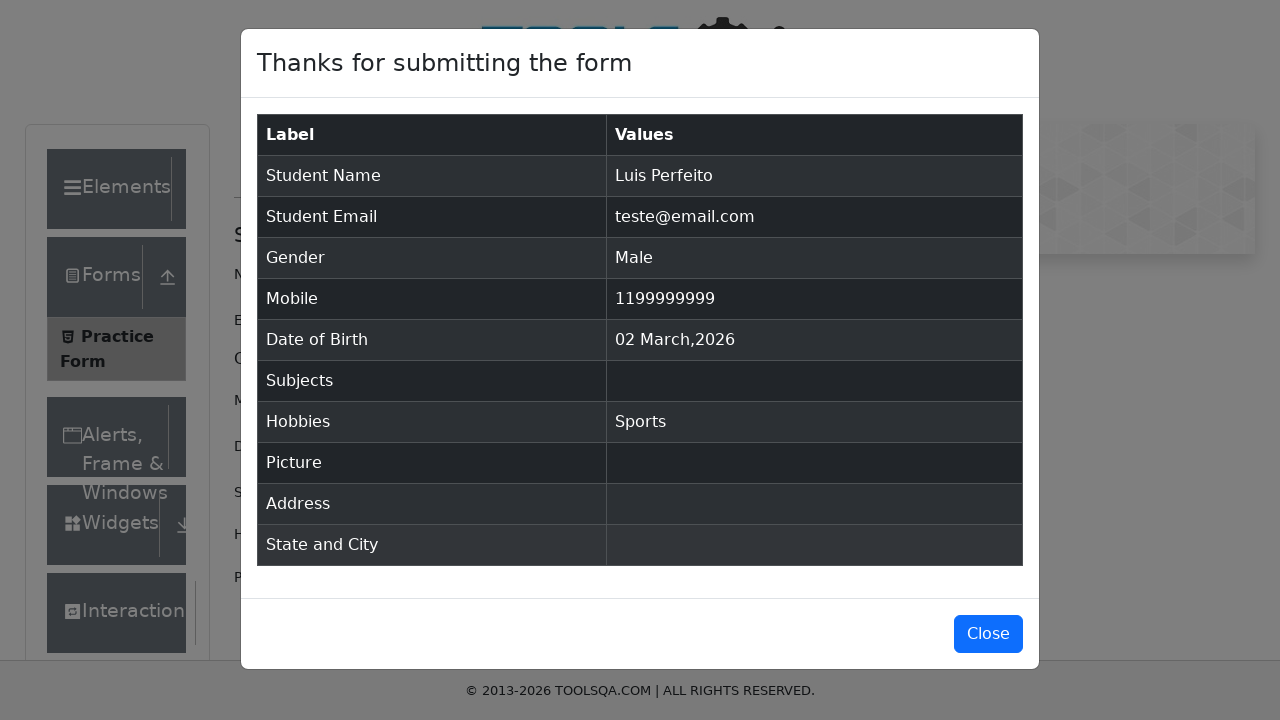

Closed confirmation modal at (988, 634) on #closeLargeModal
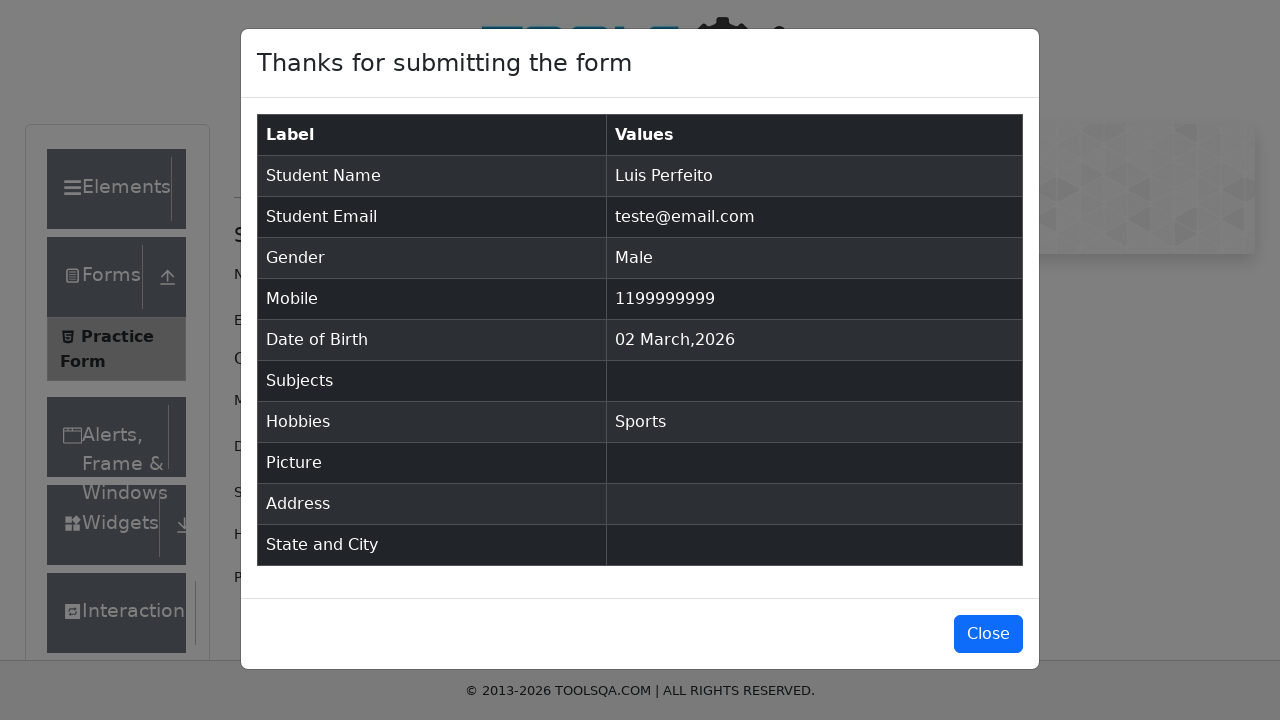

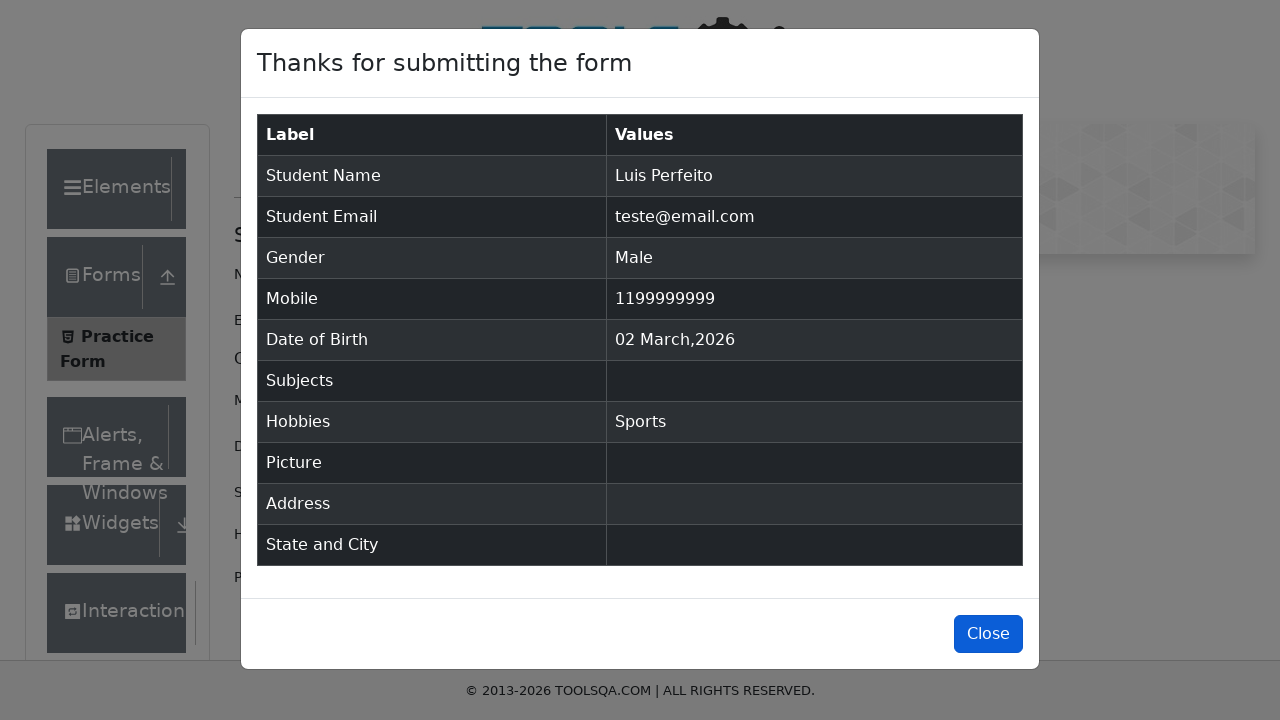